Tests link navigation on the VWO login page by clicking on "Start a free trial" and "Privacy" links using linkText and partialLinkText locators

Starting URL: https://app.vwo.com/#/login

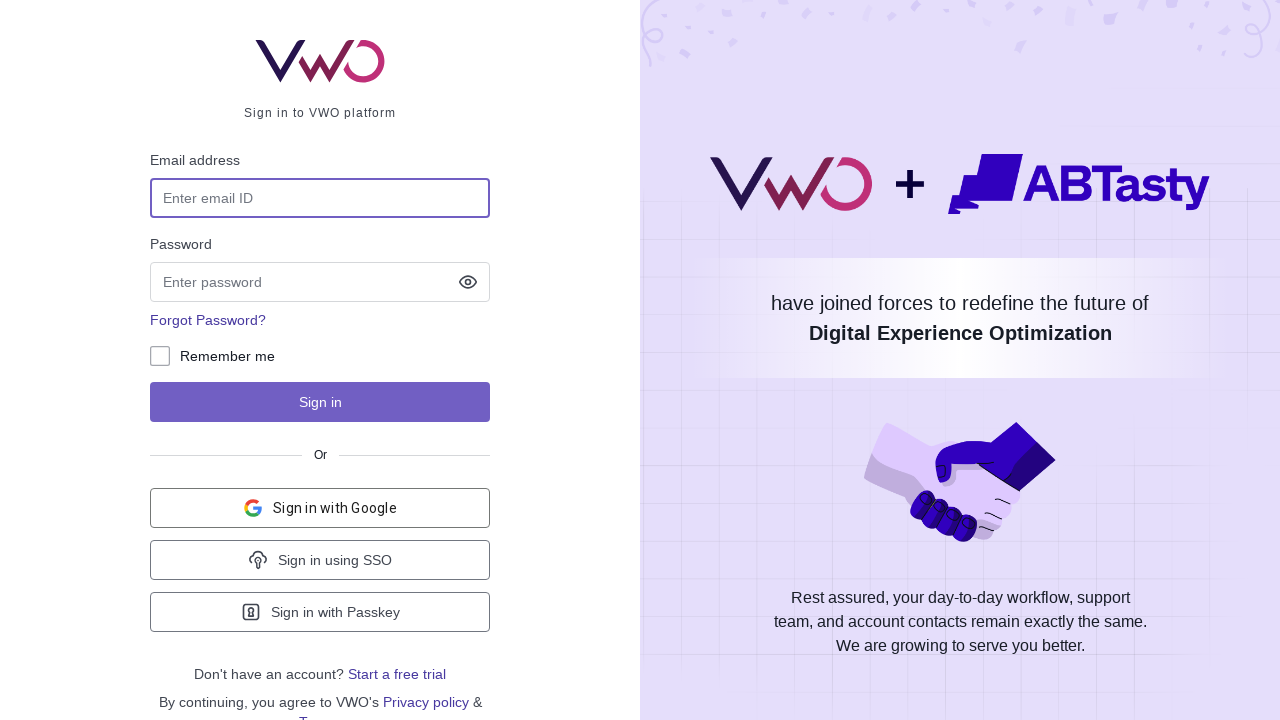

Clicked 'Start a free trial' link using exact text matcher at (397, 674) on a:text-is('Start a free trial')
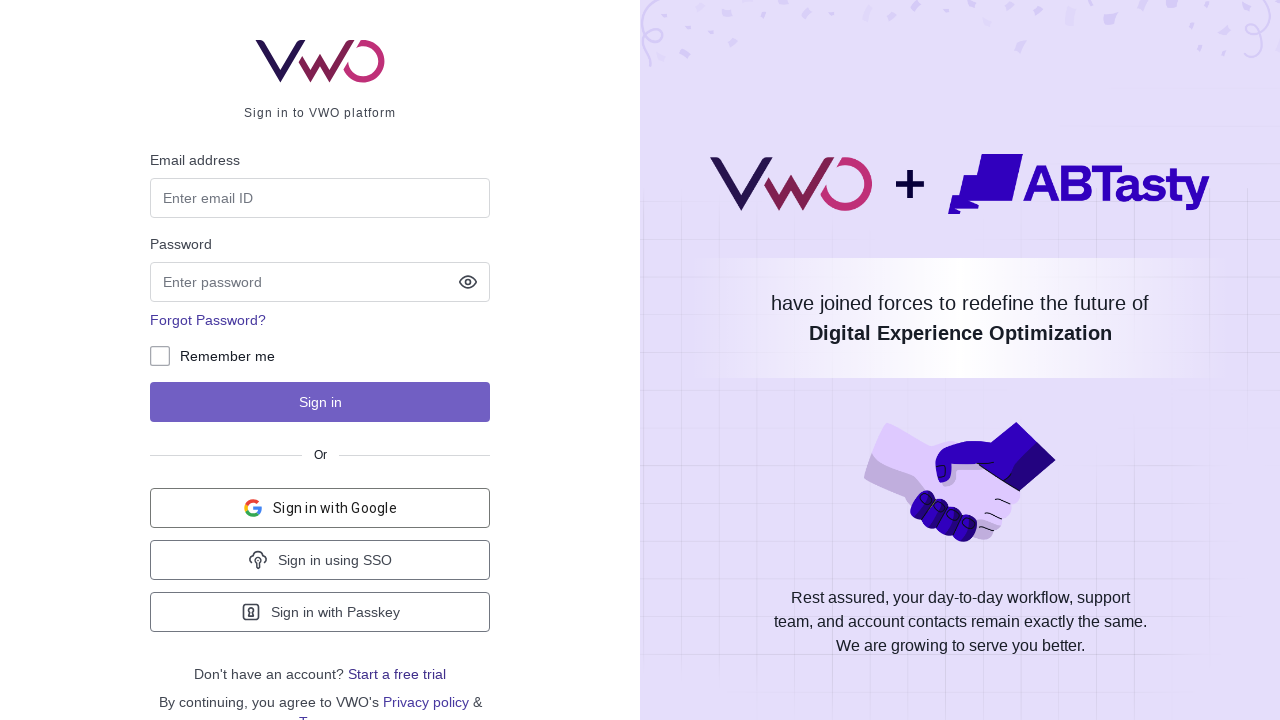

Clicked 'Privacy' link using partial text matcher at (426, 702) on a:text('Privacy')
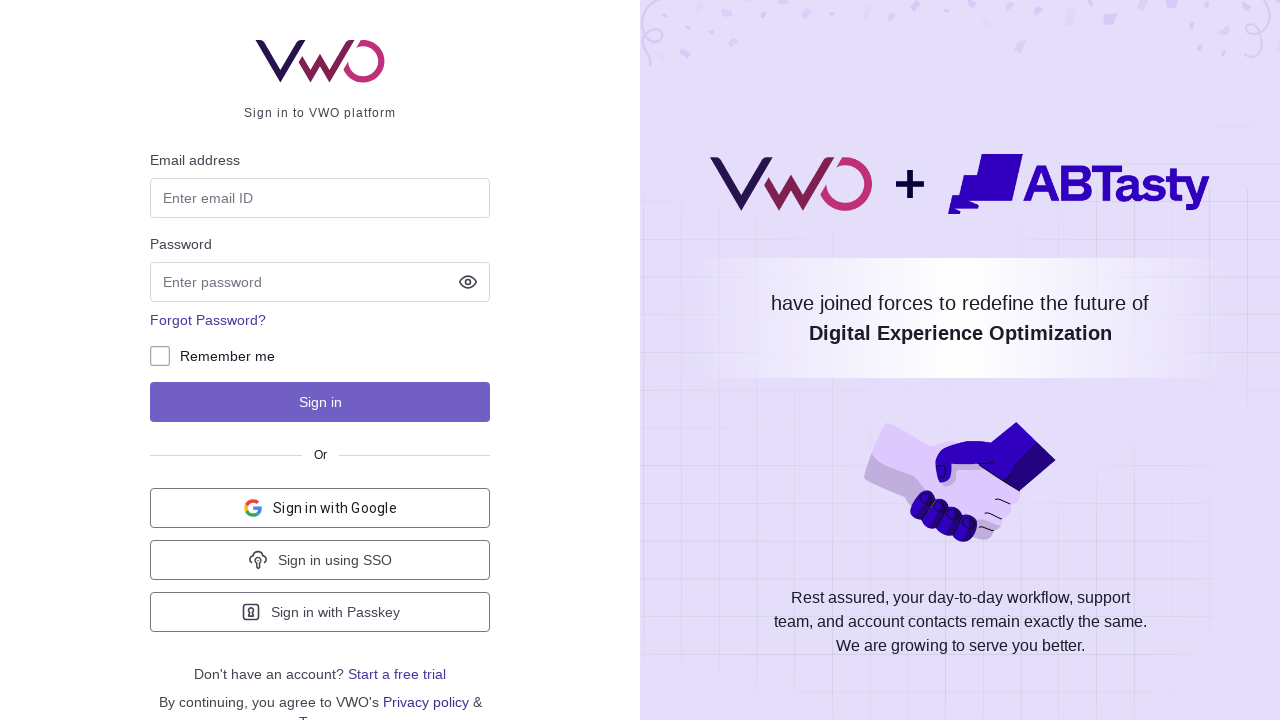

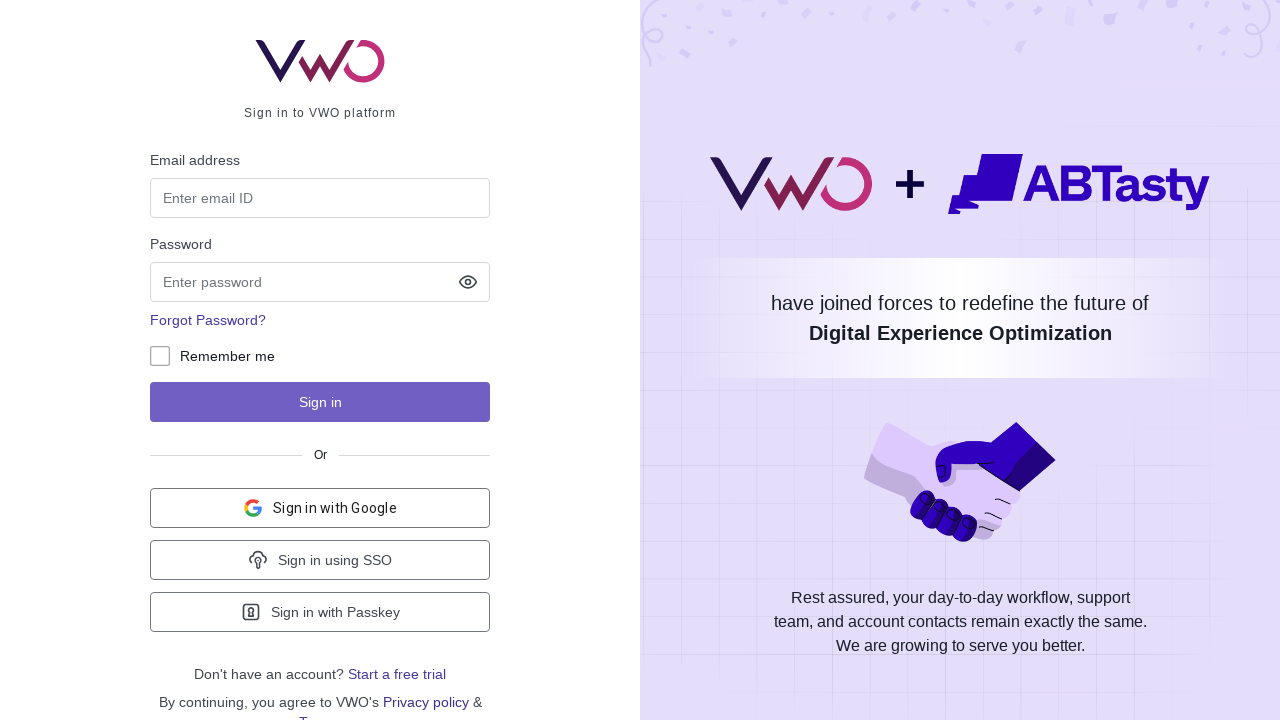